Tests drag and drop functionality by dragging an element onto a drop target within an iframe on the jQuery UI demo page

Starting URL: https://jqueryui.com/droppable/

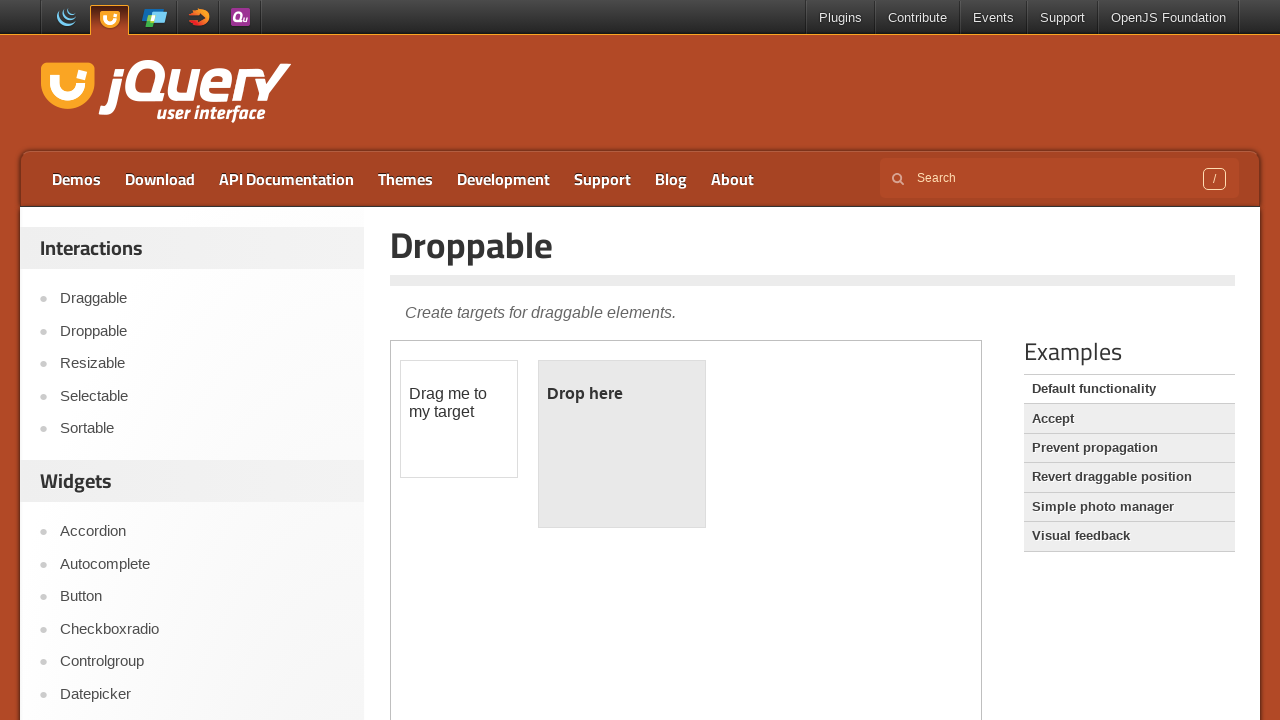

Navigated to jQuery UI droppable demo page
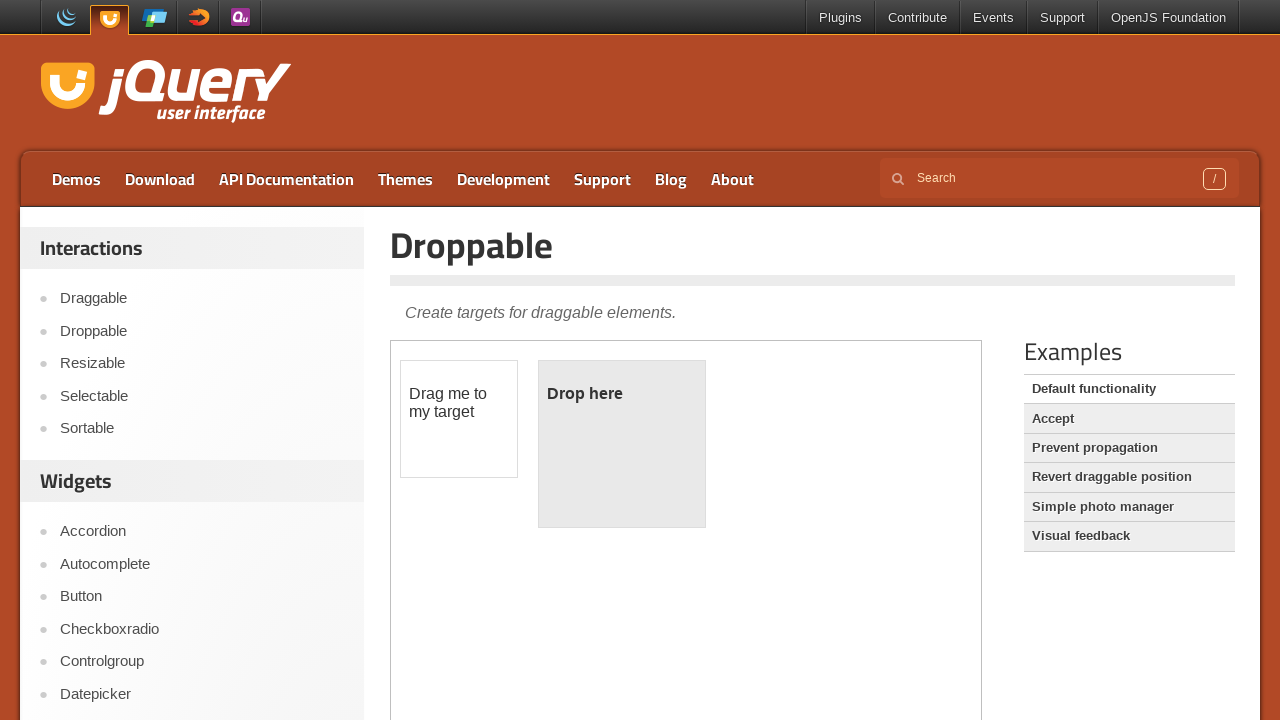

Located iframe containing drag and drop elements
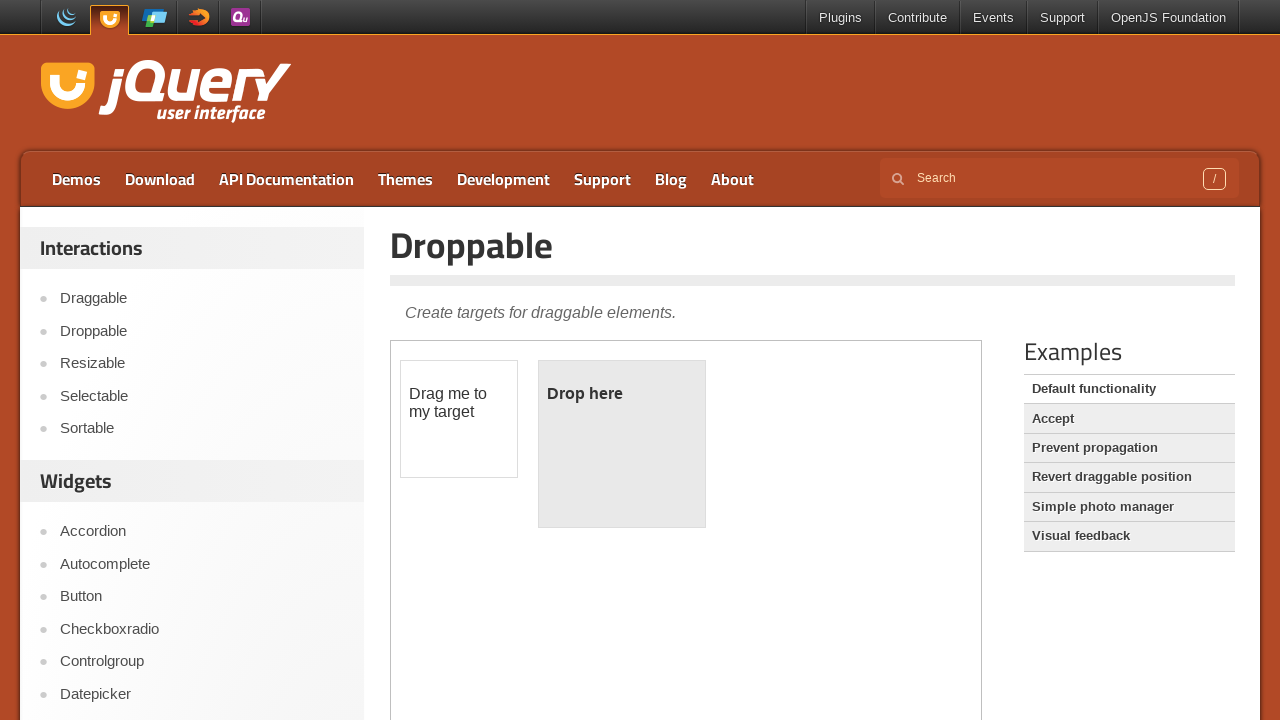

Located draggable source element
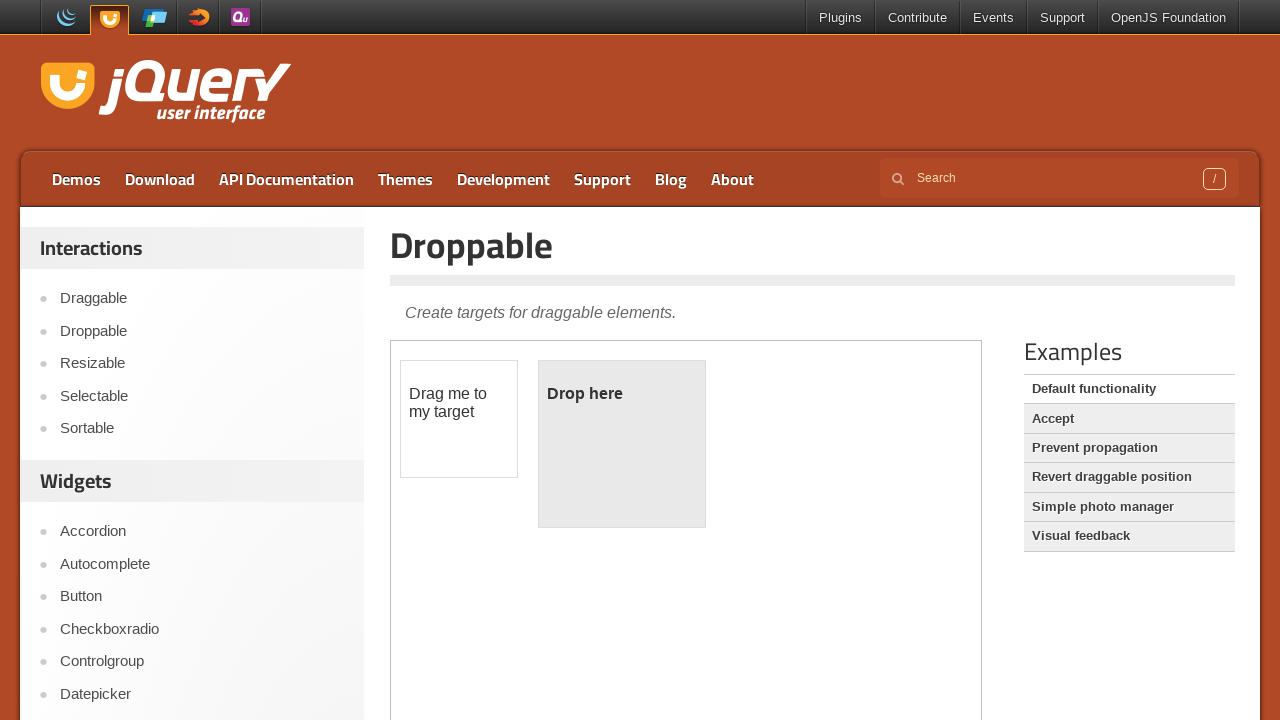

Located droppable target element
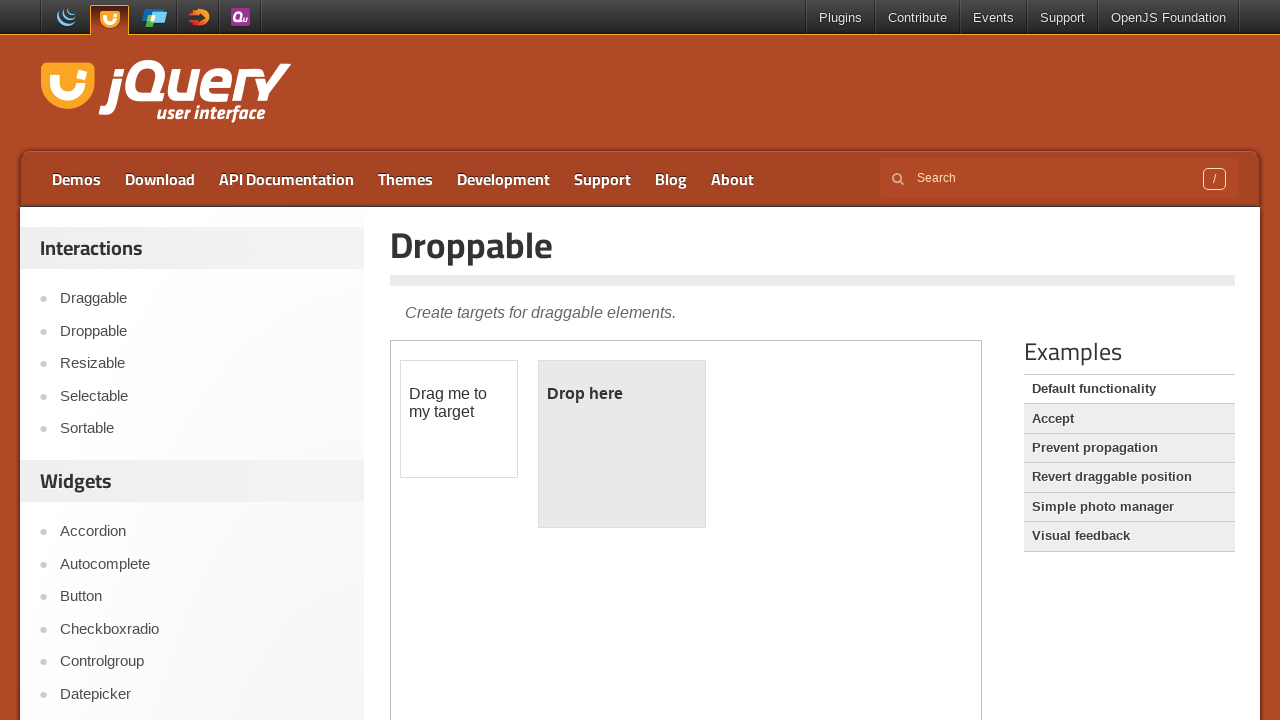

Retrieved original text in drop box: '
	Drop here
'
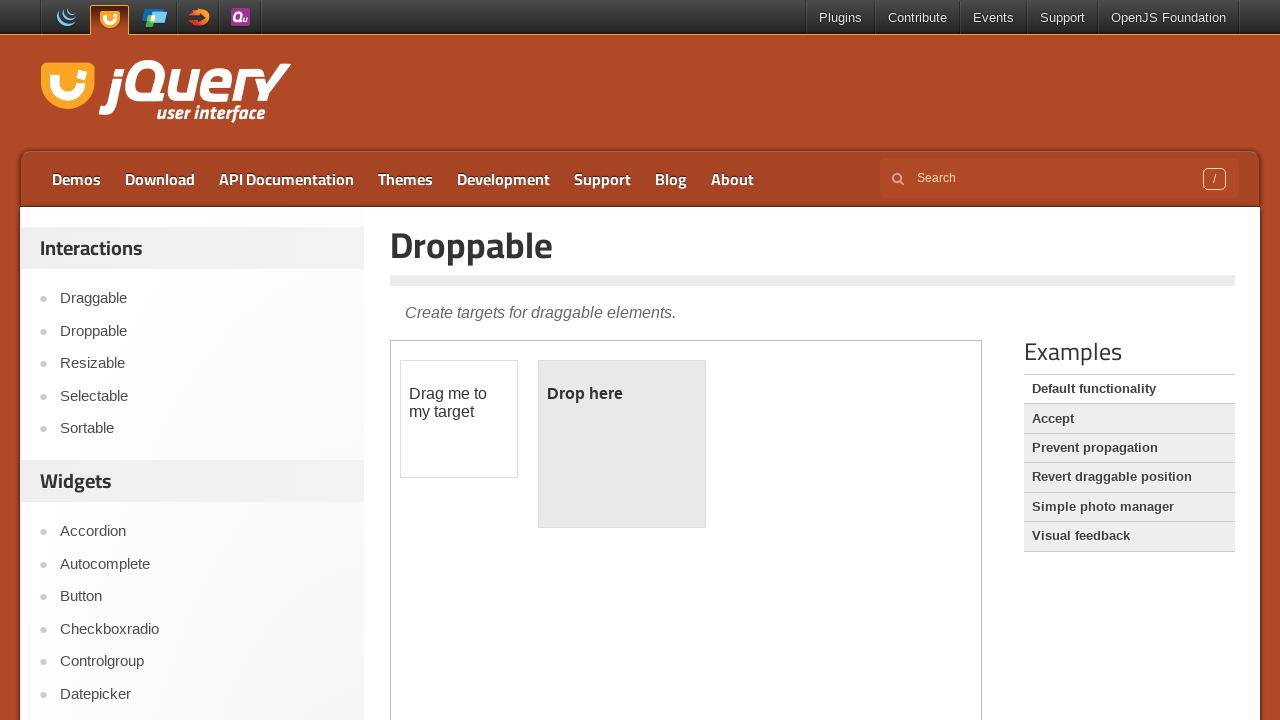

Dragged source element onto target element at (622, 444)
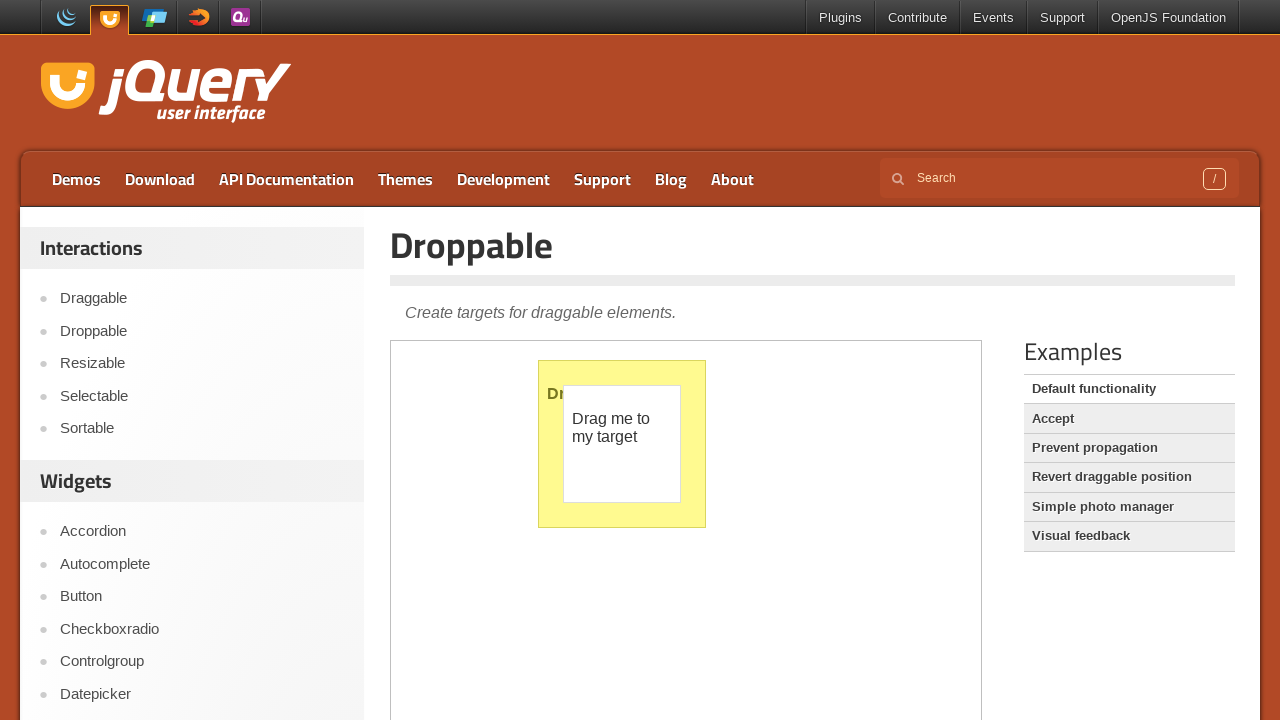

Retrieved text in drop box after drag and drop: '
	Dropped!
'
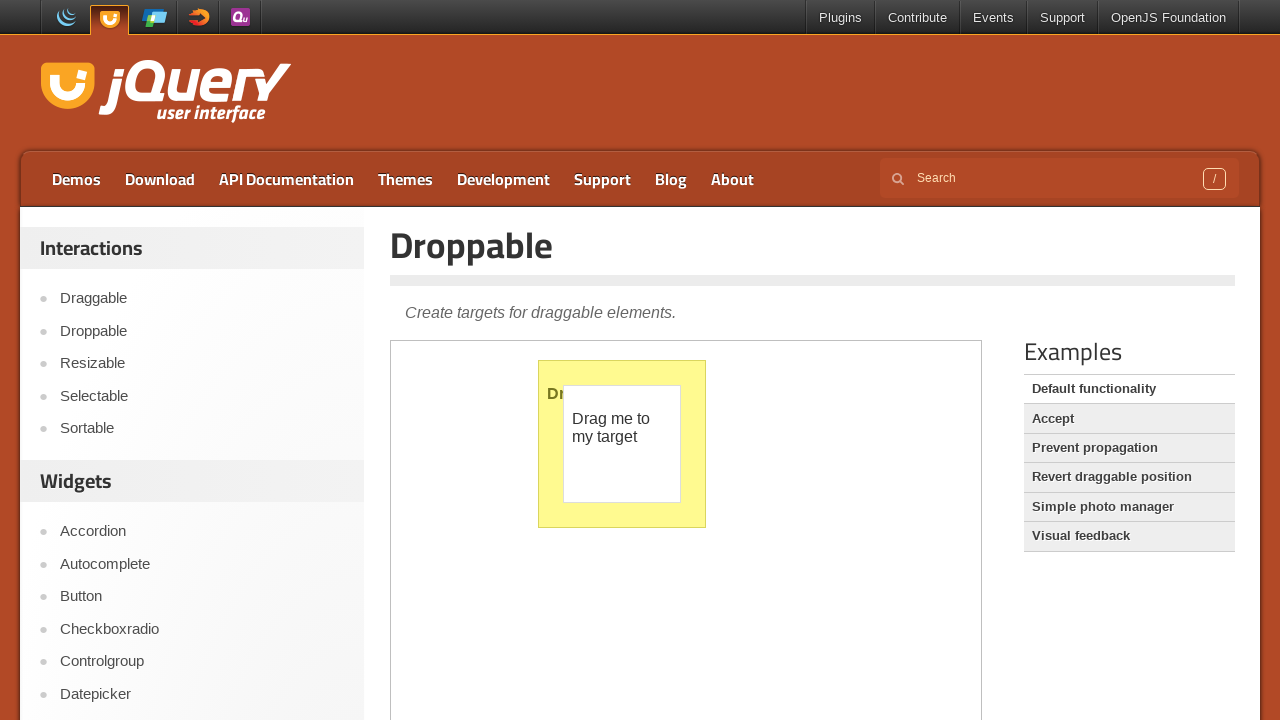

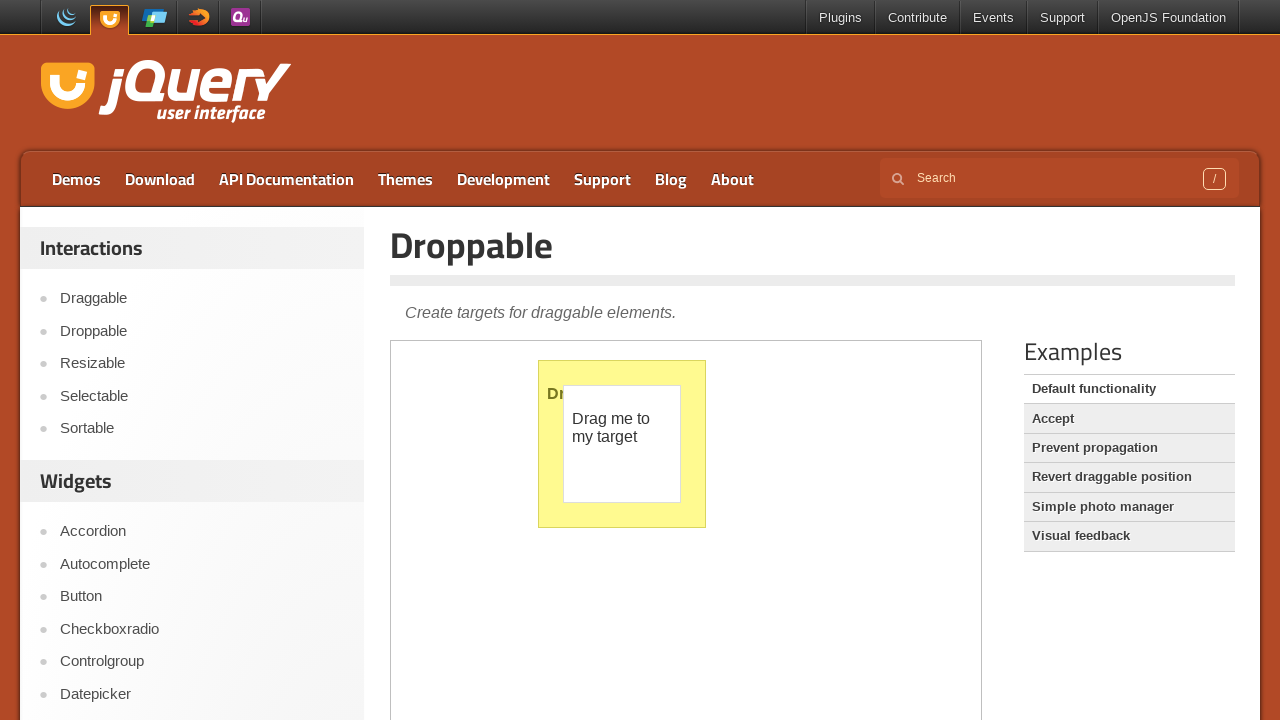